Tests adding an iPhone 6 32gb product to the cart, accepting the alert, and verifying the product appears in the cart

Starting URL: https://www.demoblaze.com/

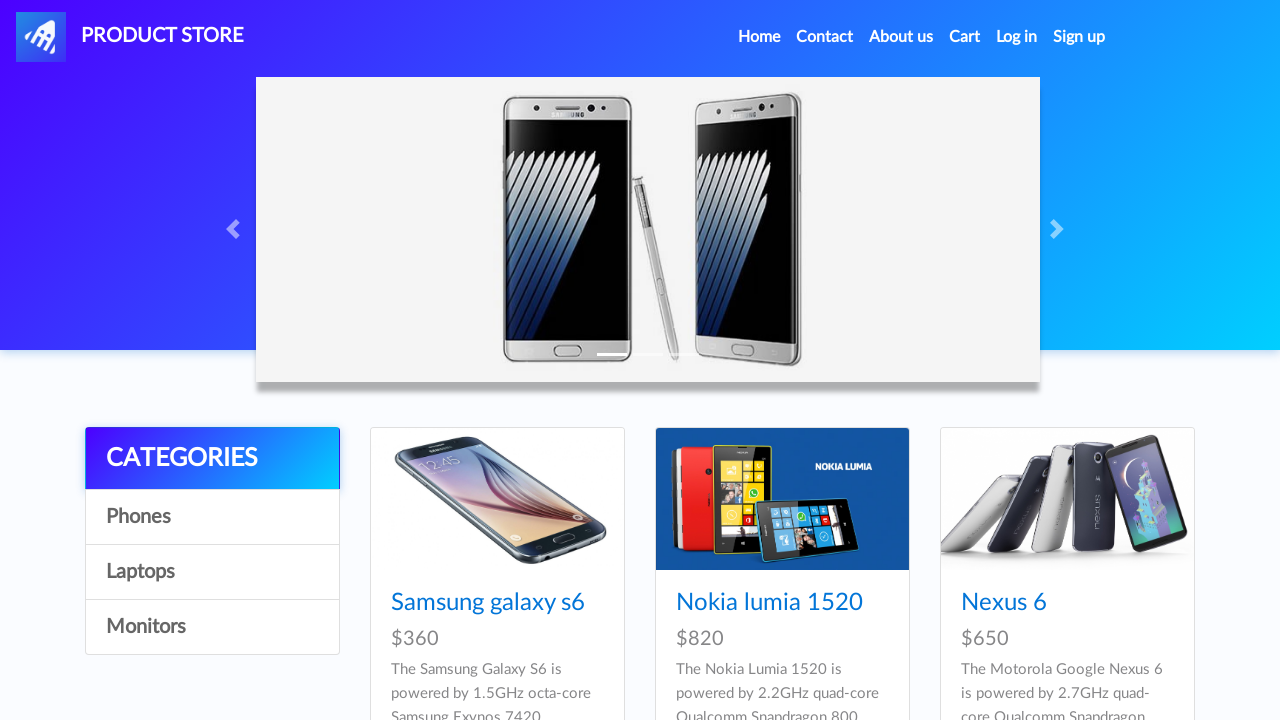

Waited for product list to load
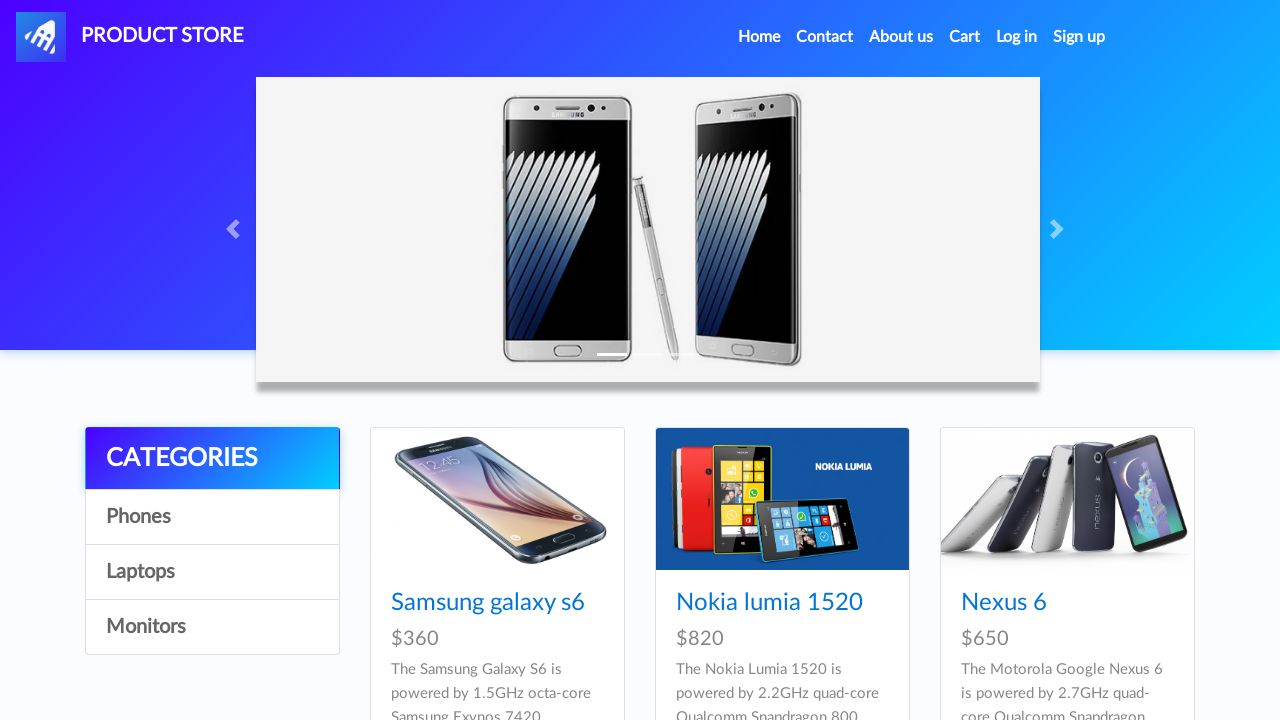

Clicked on iPhone 6 32gb product at (752, 361) on .hrefch:has-text('Iphone 6 32gb')
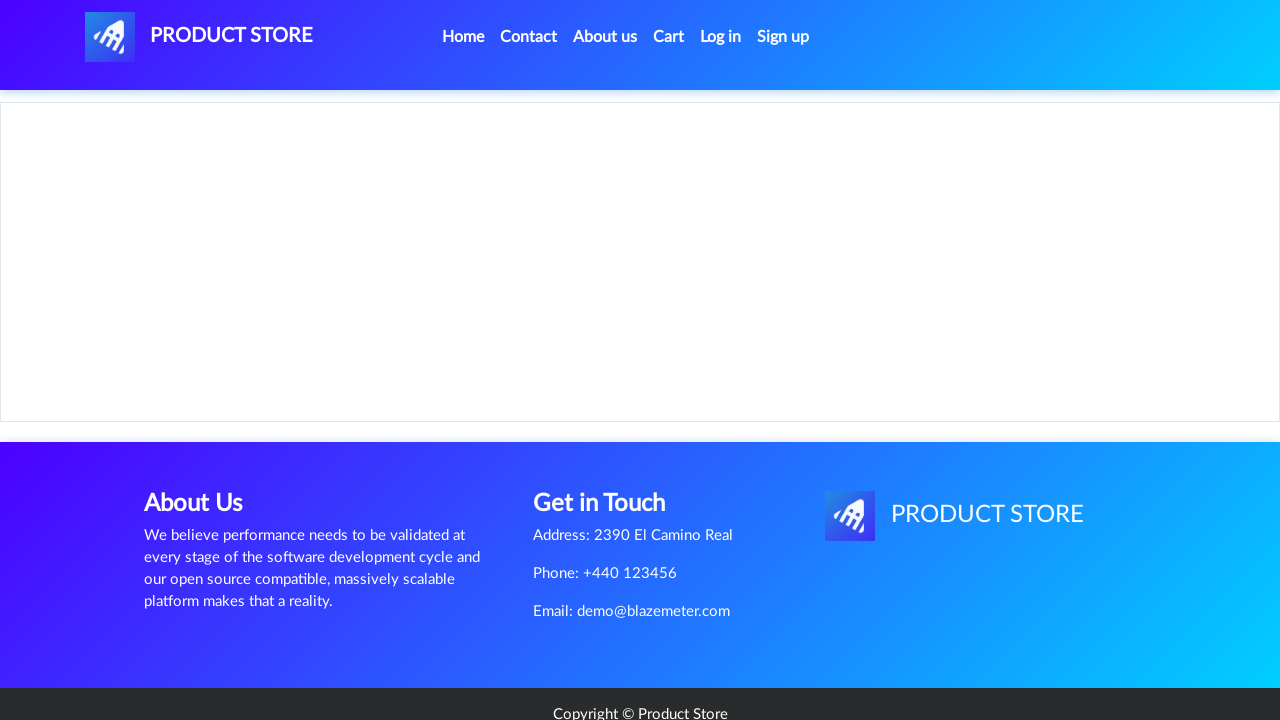

Clicked Add to cart button at (610, 440) on .btn-success
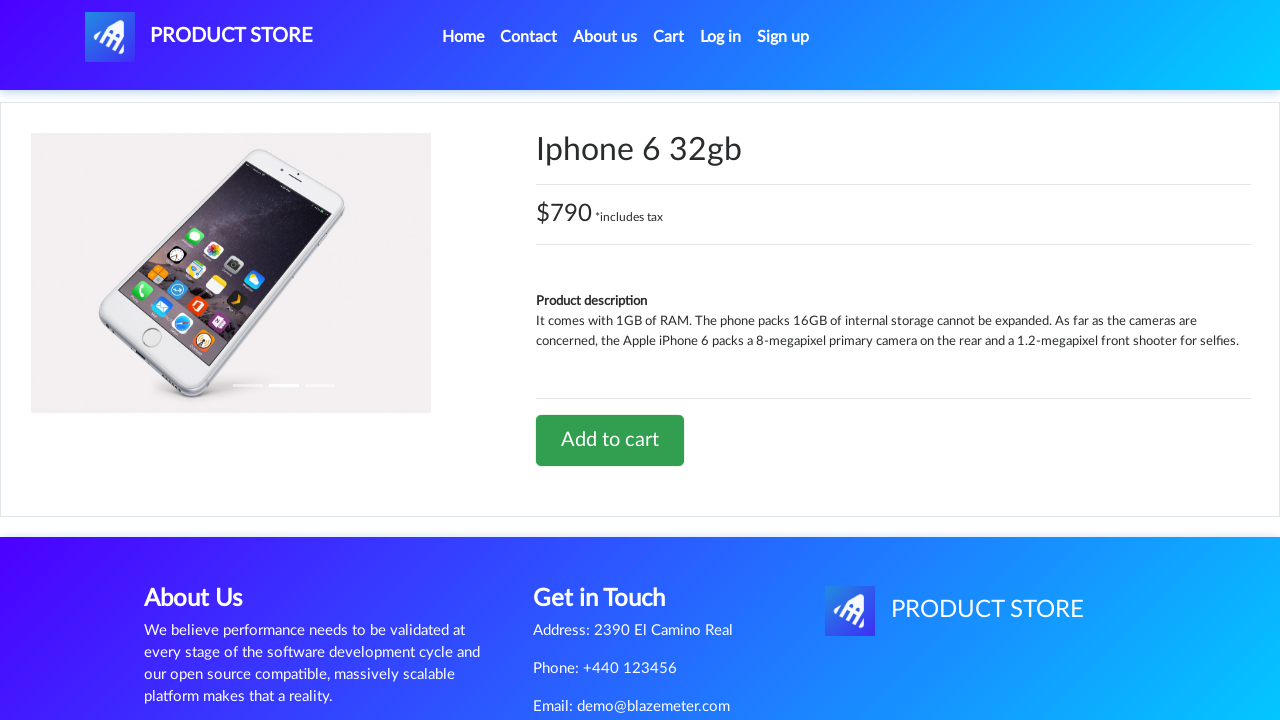

Set up dialog handler to accept alerts
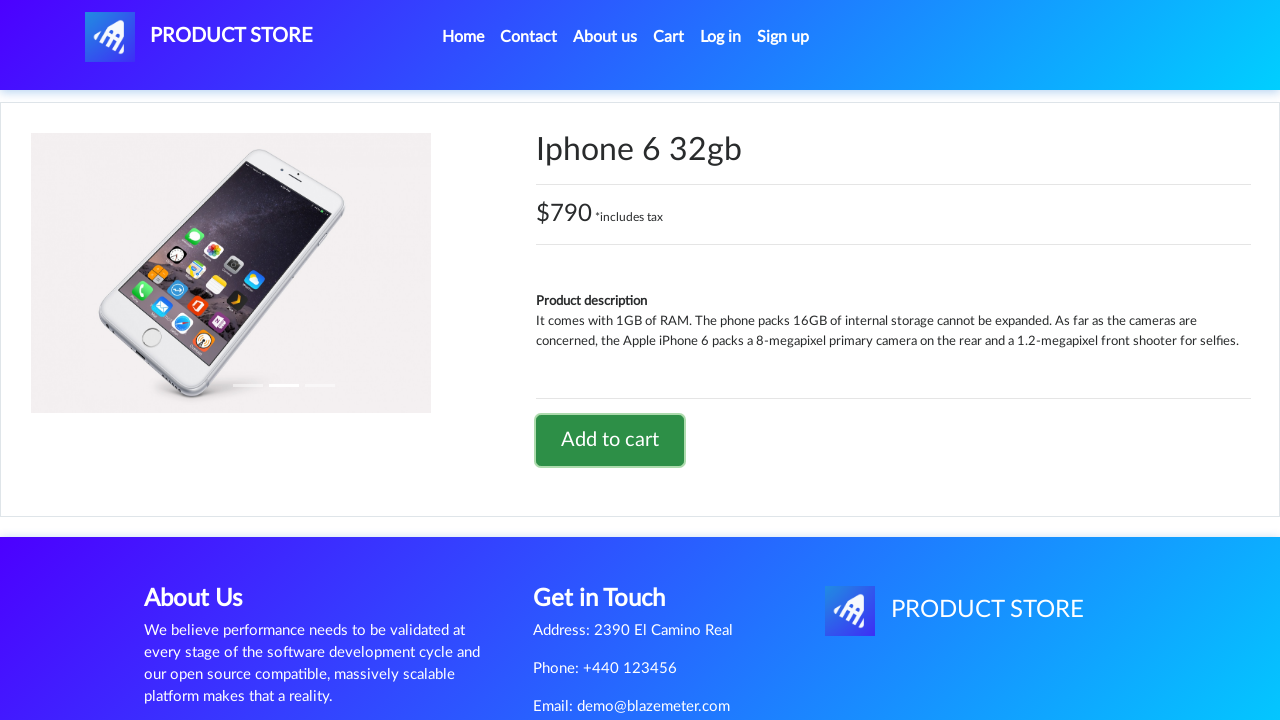

Waited 1 second for alert to be processed
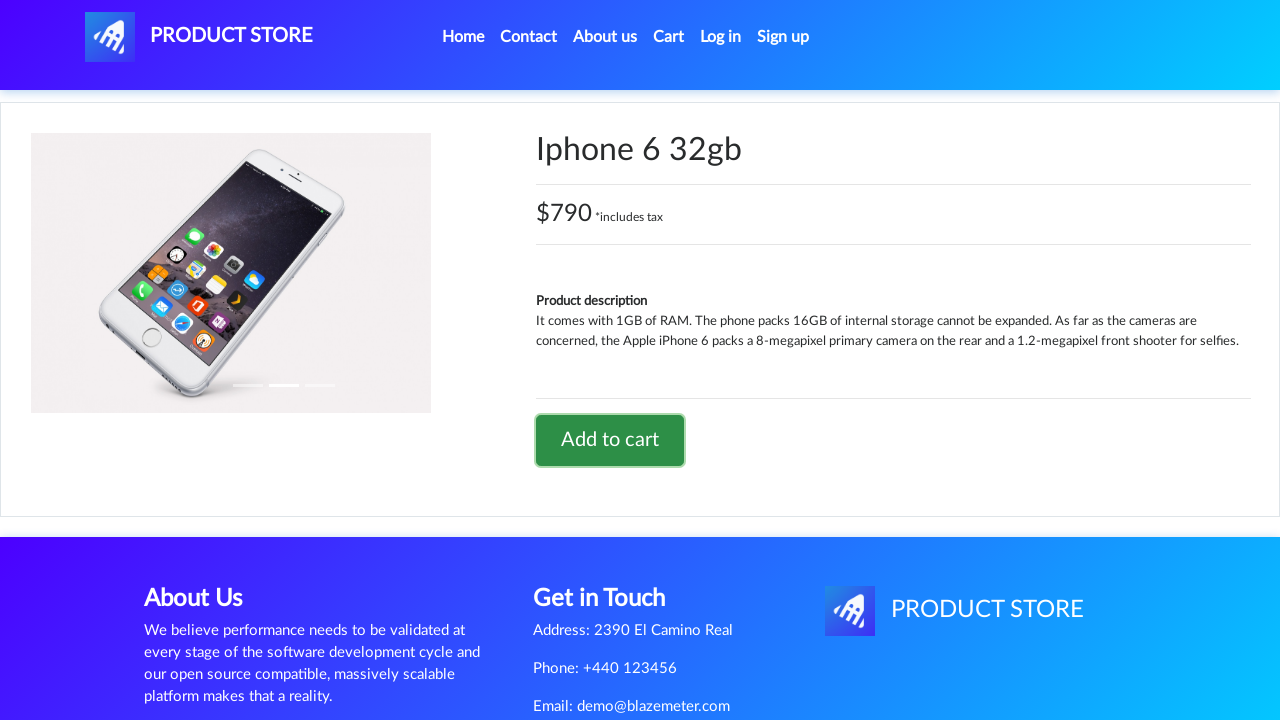

Clicked on cart button to navigate to cart at (669, 37) on #cartur
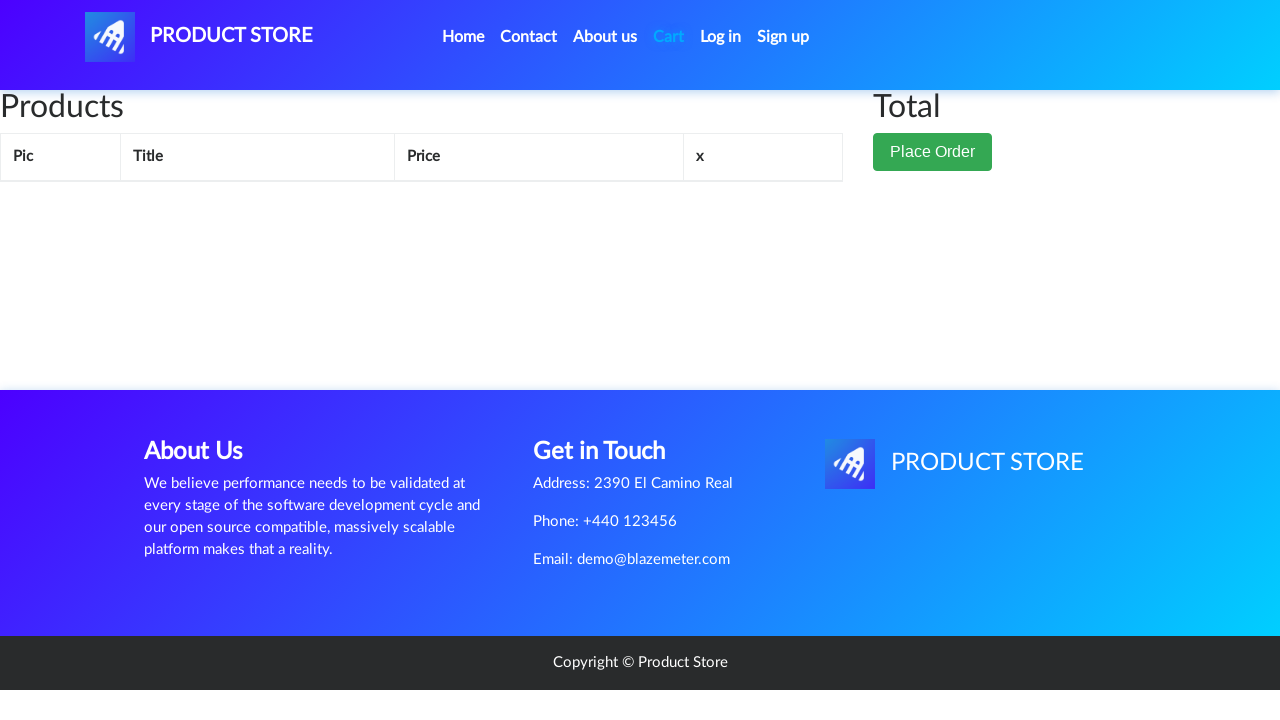

Verified product appears in cart
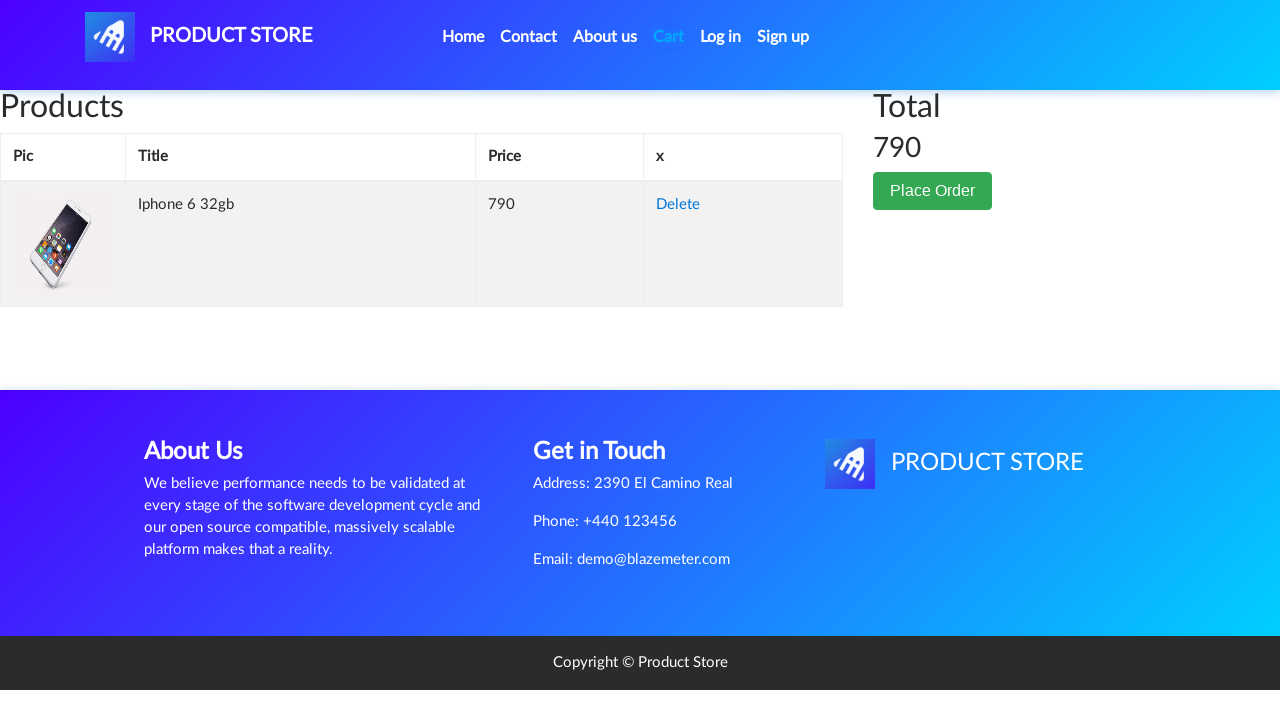

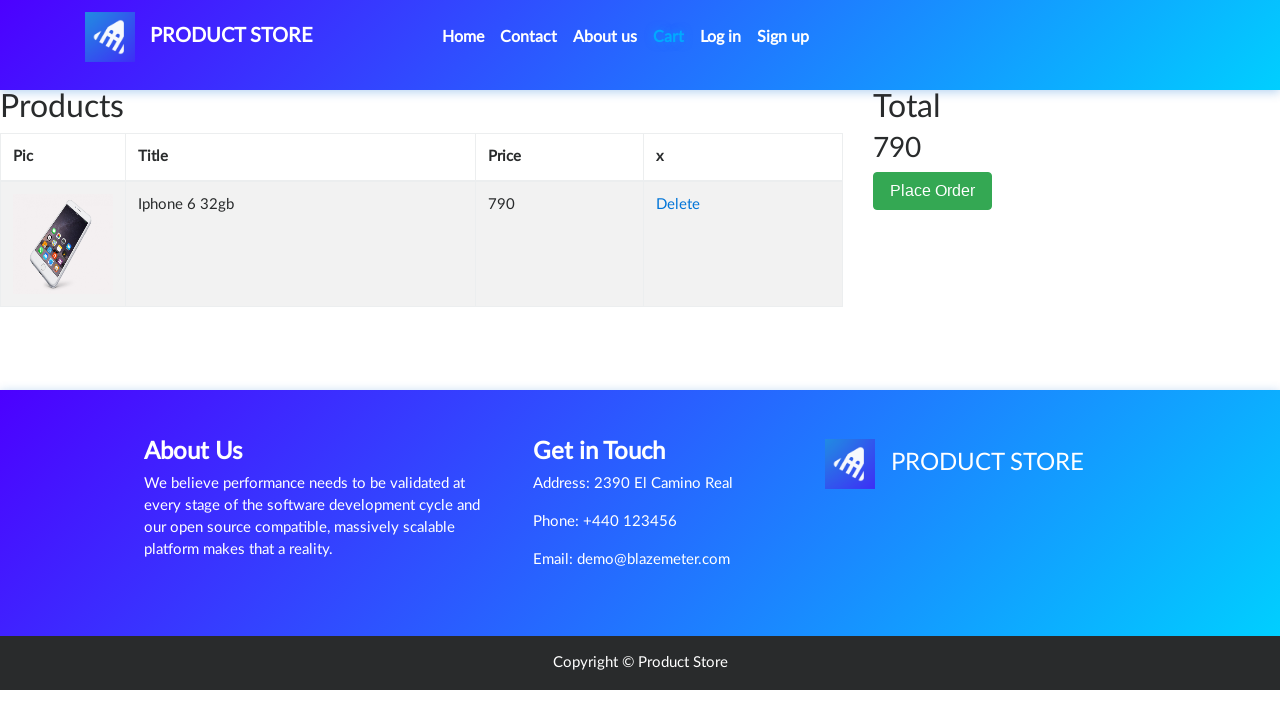